Tests mouse right-click functionality on a jQuery context menu demo page by right-clicking on a designated element to trigger a context menu

Starting URL: https://swisnl.github.io/jQuery-contextMenu/demo/on-dom-element.html

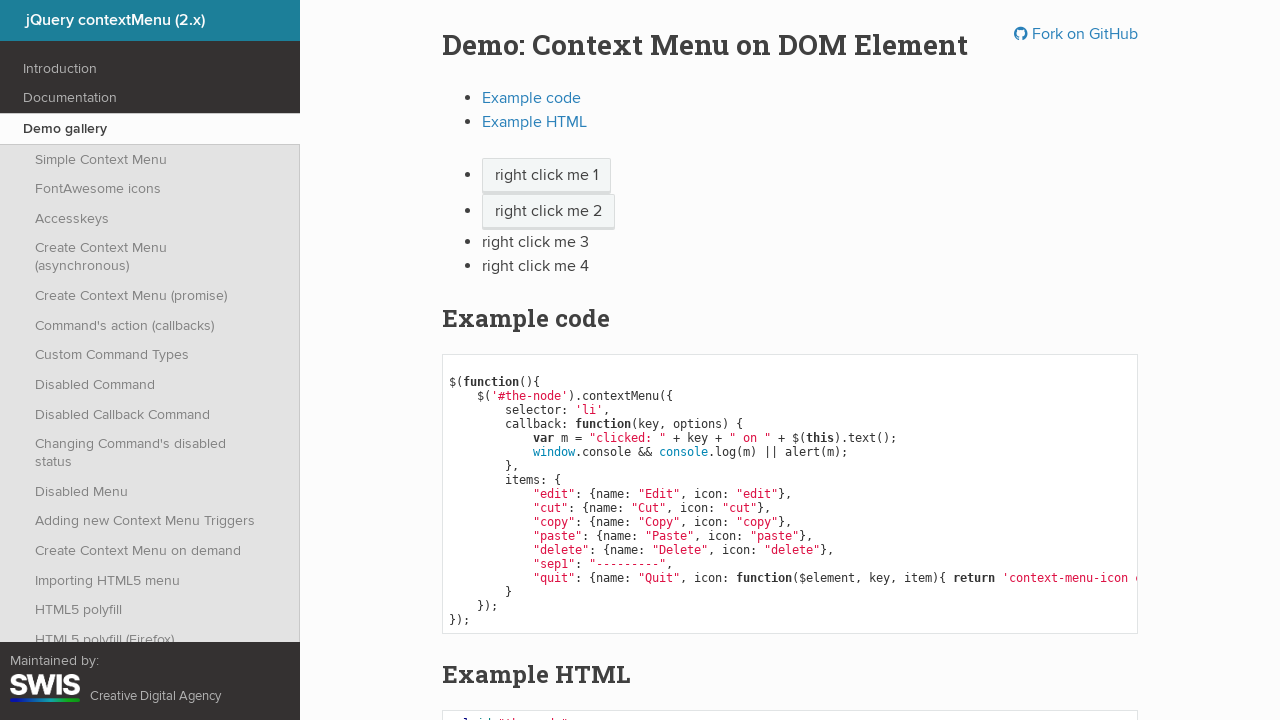

Located right-click target element 'right click me 1'
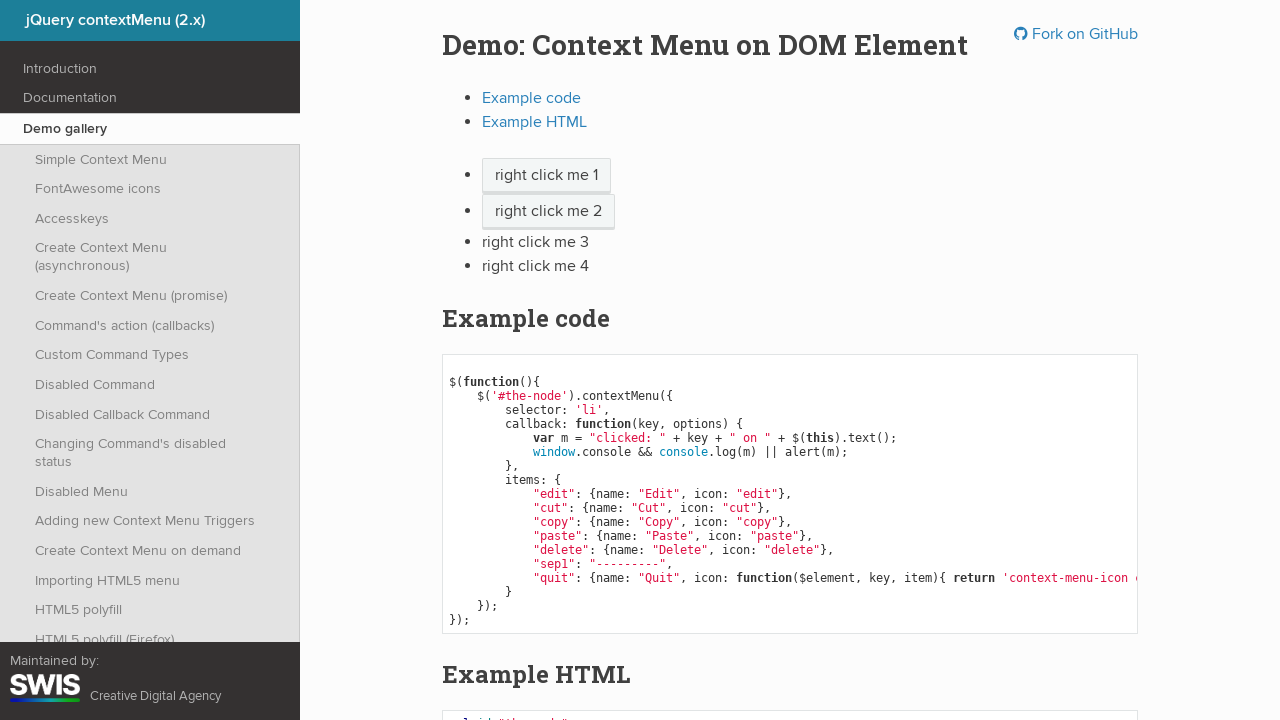

Performed right-click on target element to trigger context menu at (546, 176) on xpath=//span[normalize-space()='right click me 1']
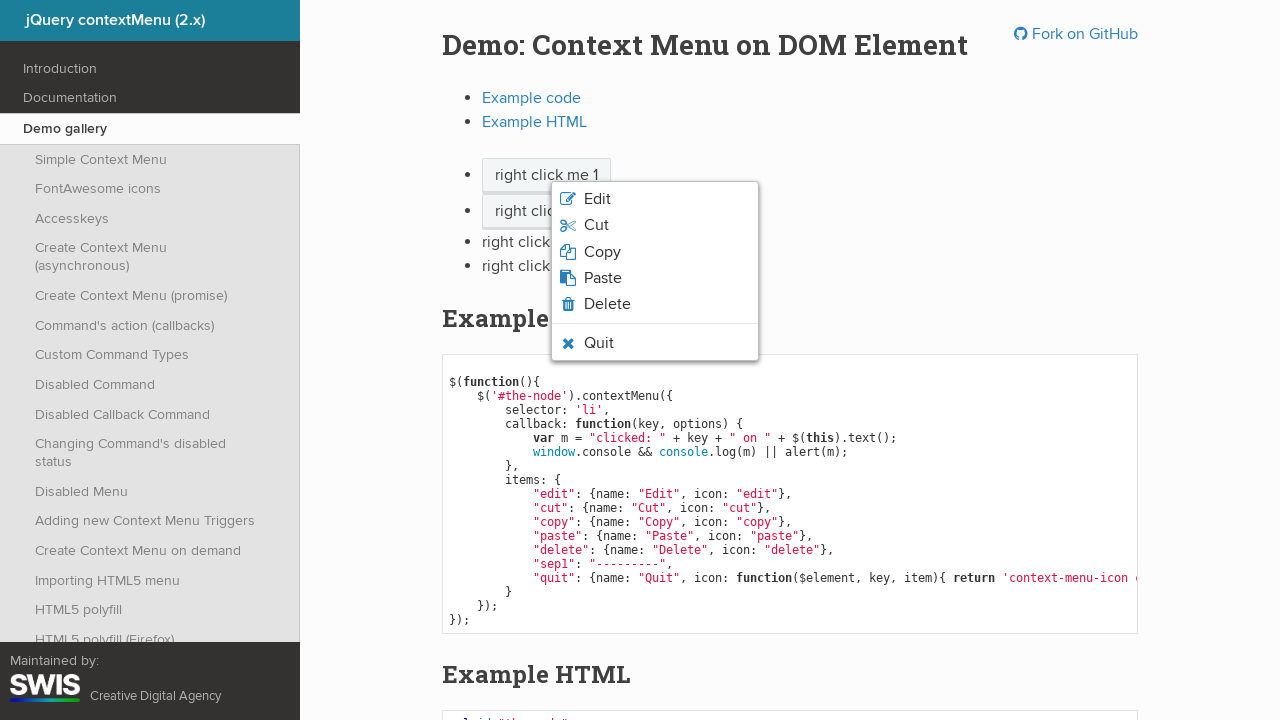

Context menu appeared and became visible
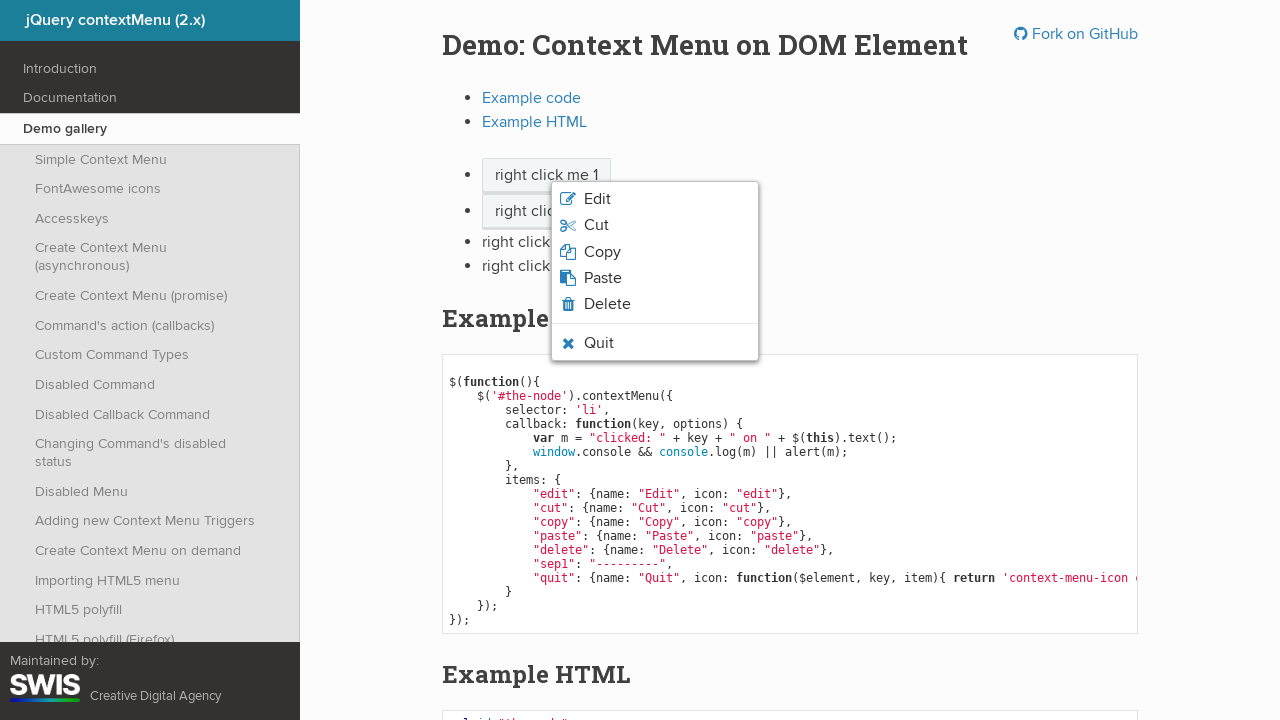

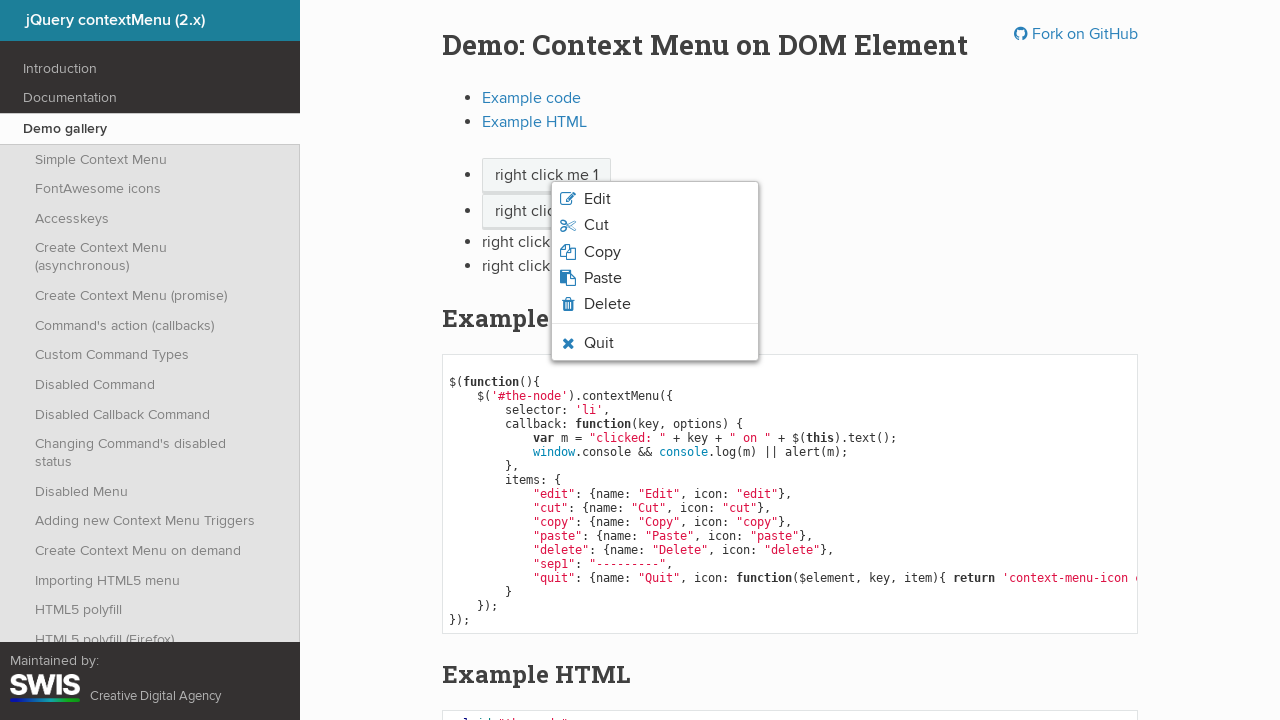